Tests double-click functionality on a button element and handles the resulting alert

Starting URL: https://artoftesting.com/sampleSiteForSelenium.html

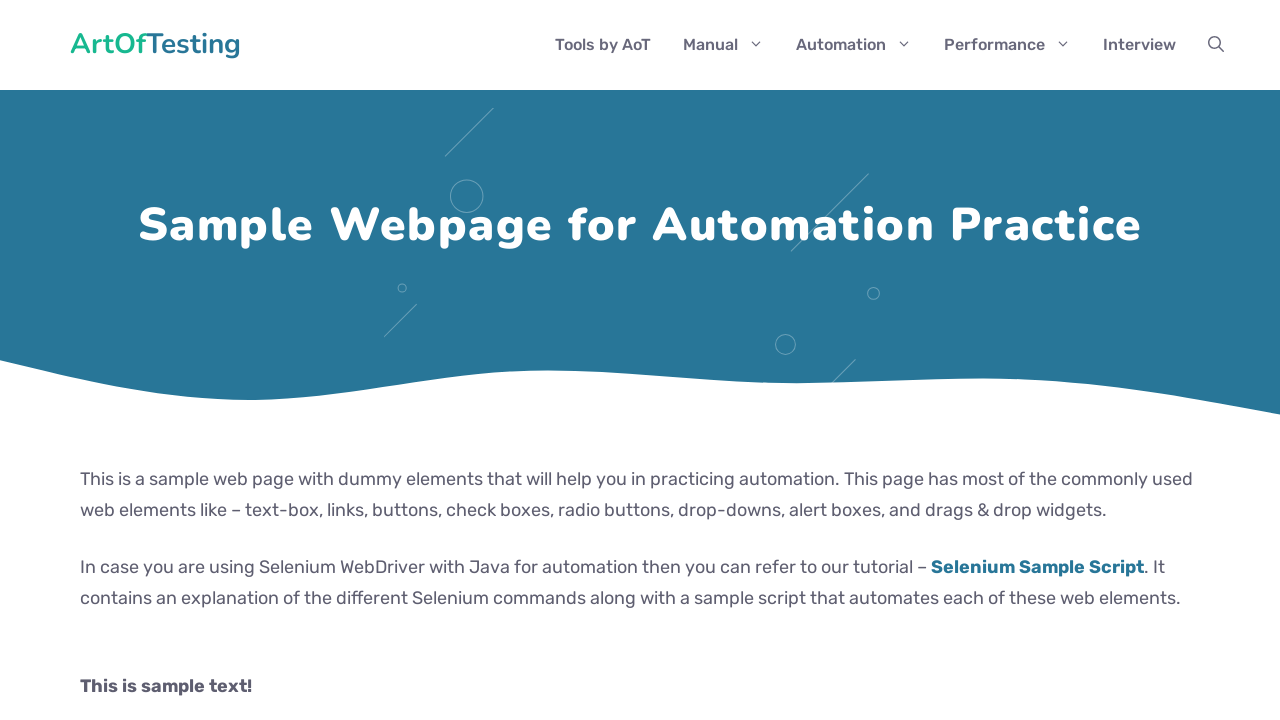

Located double-click button element with id 'dblClkBtn'
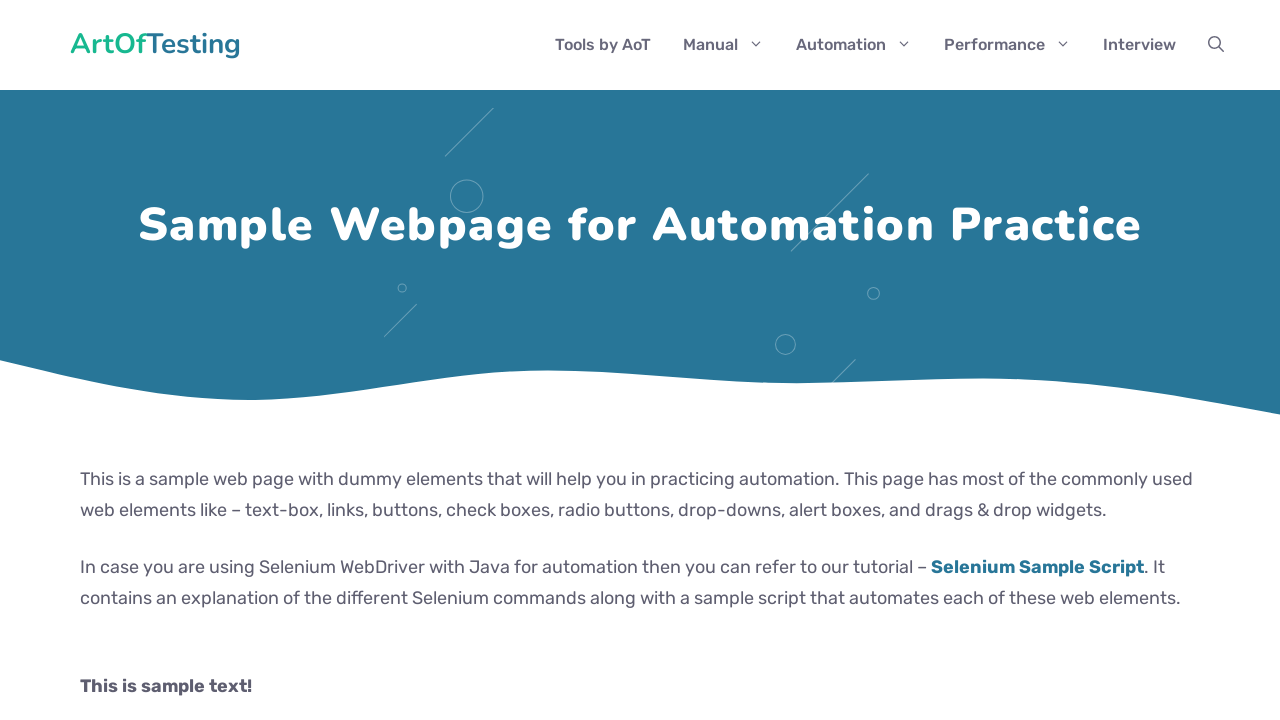

Performed double-click on the button element at (242, 361) on #dblClkBtn
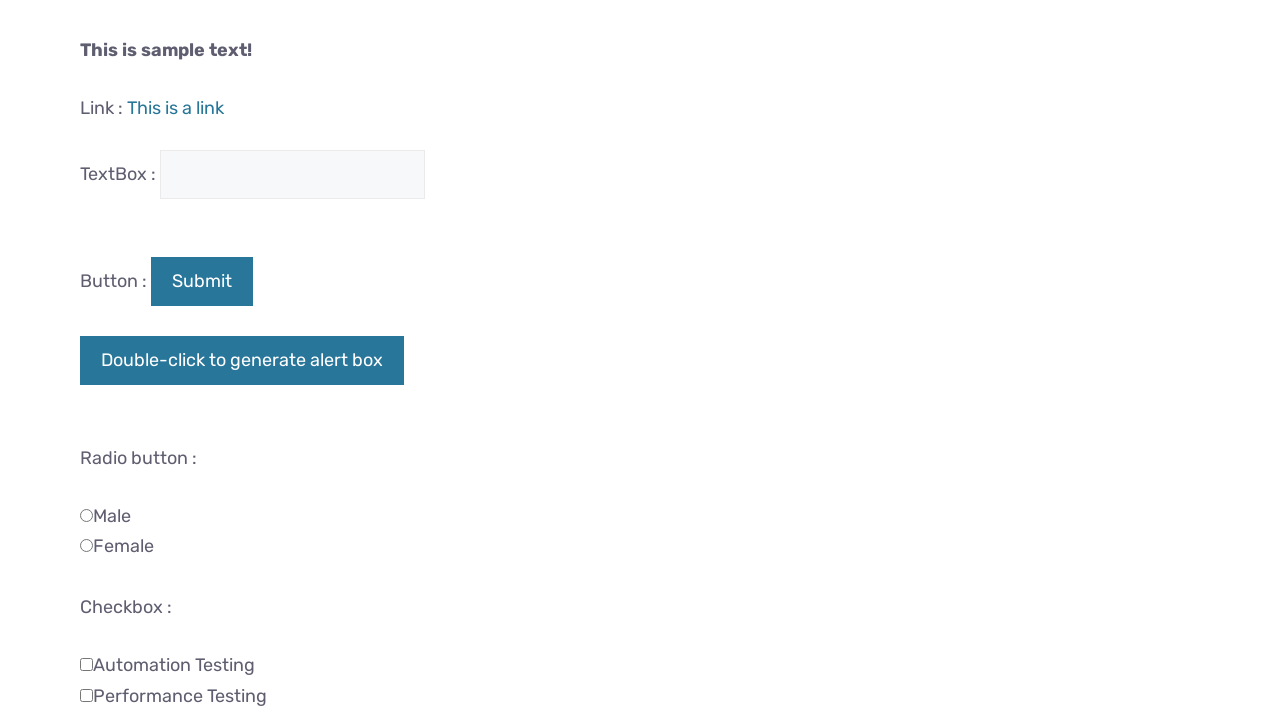

Set up dialog handler to accept alerts
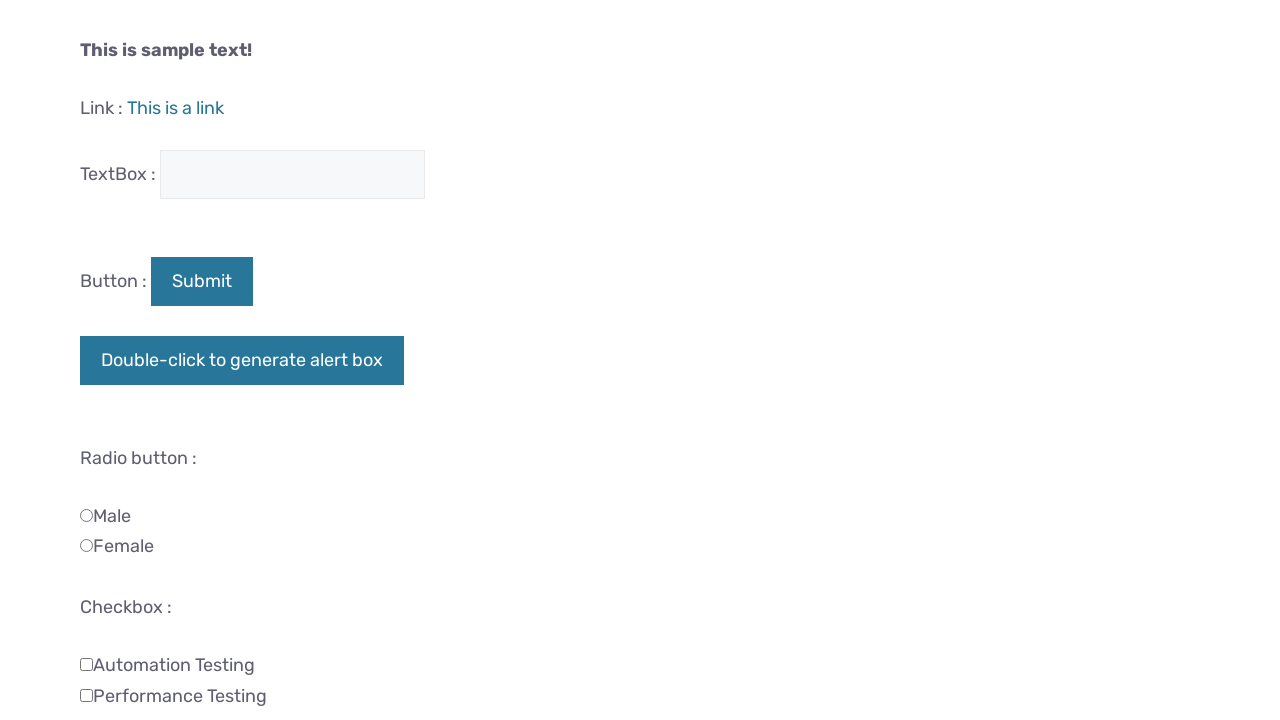

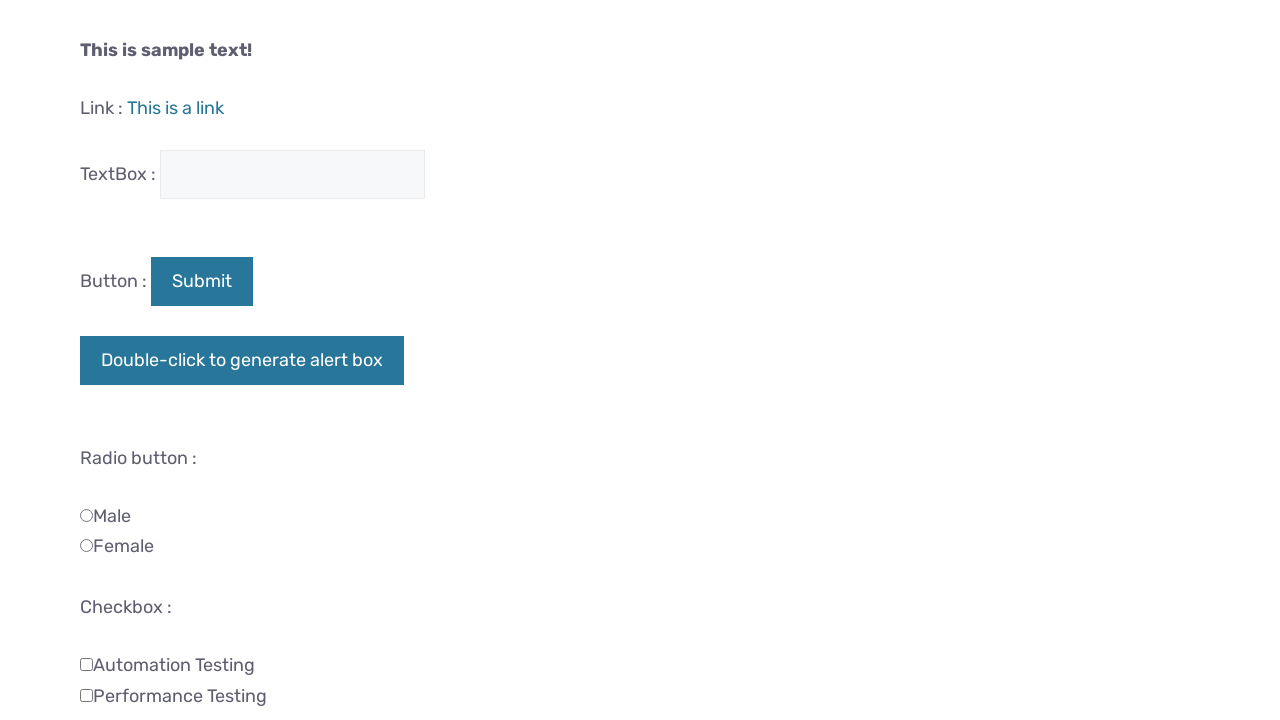